Tests the APHIS public inspection reports search tool by selecting a state from the dropdown, clicking the search button, and navigating through paginated results using the next button.

Starting URL: https://aphis.my.site.com/PublicSearchTool/s/inspection-reports

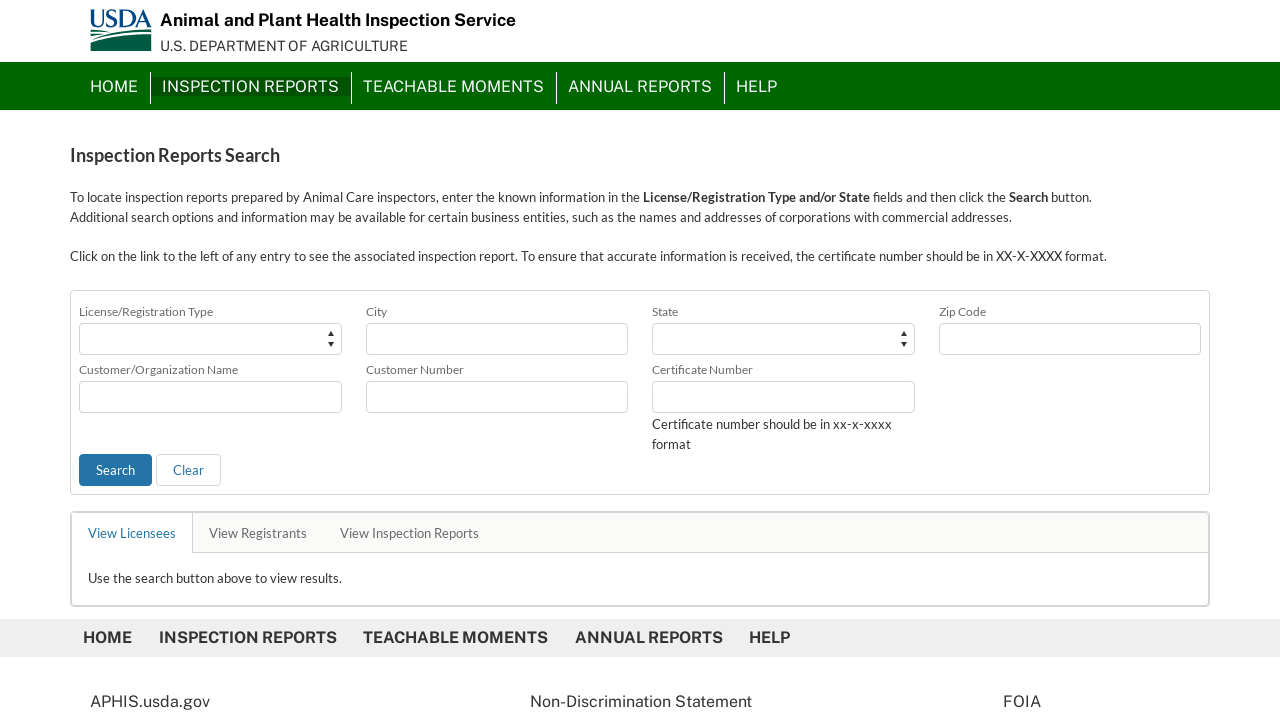

Waited for page to fully load (networkidle)
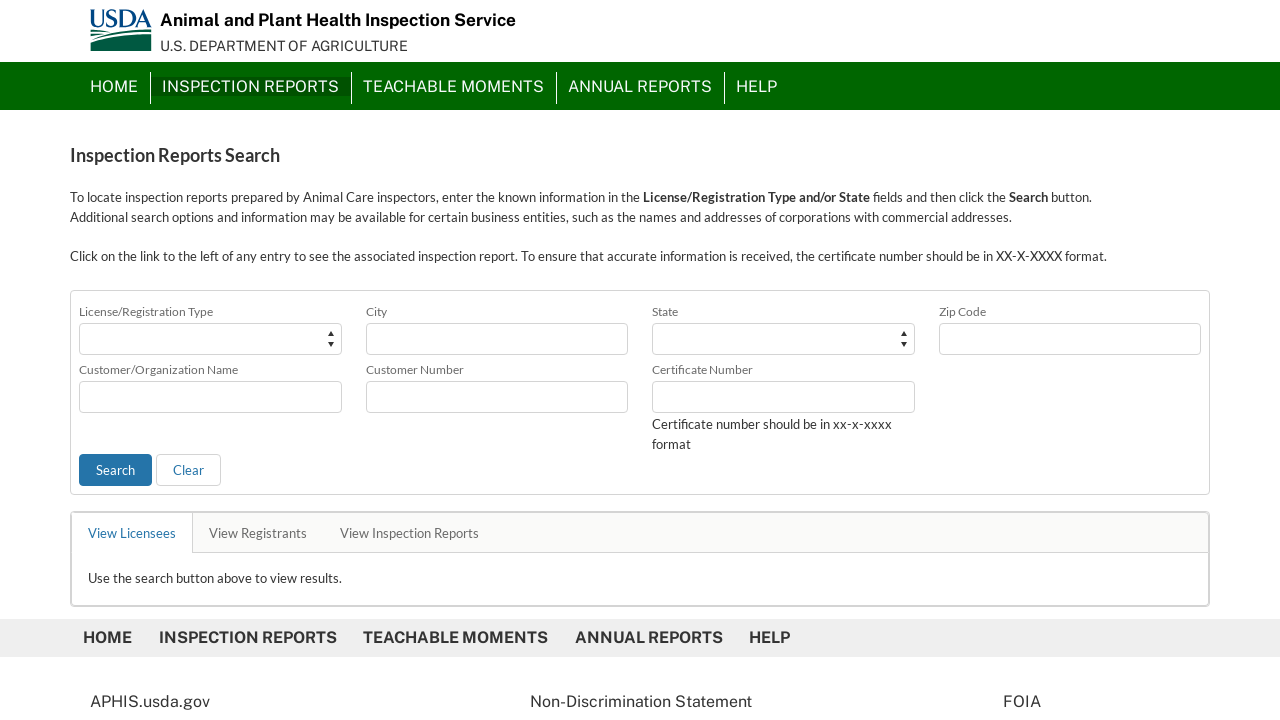

State dropdown selector loaded
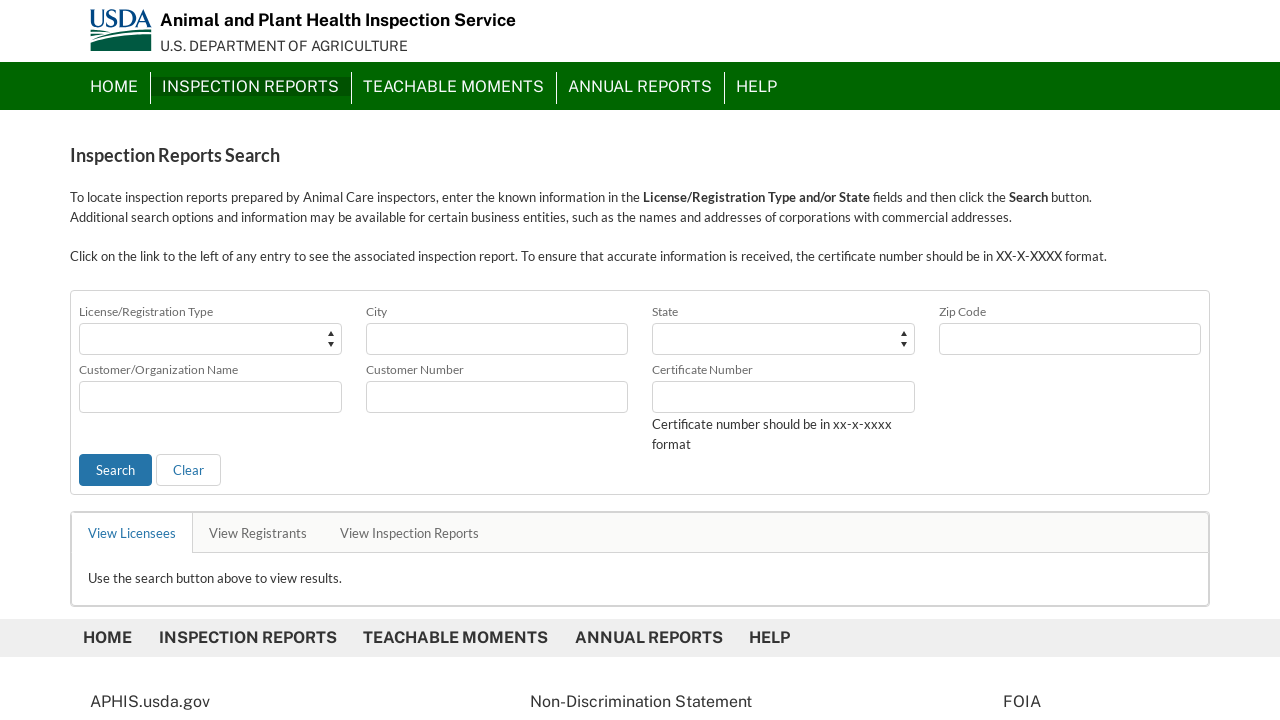

Located all select elements on page
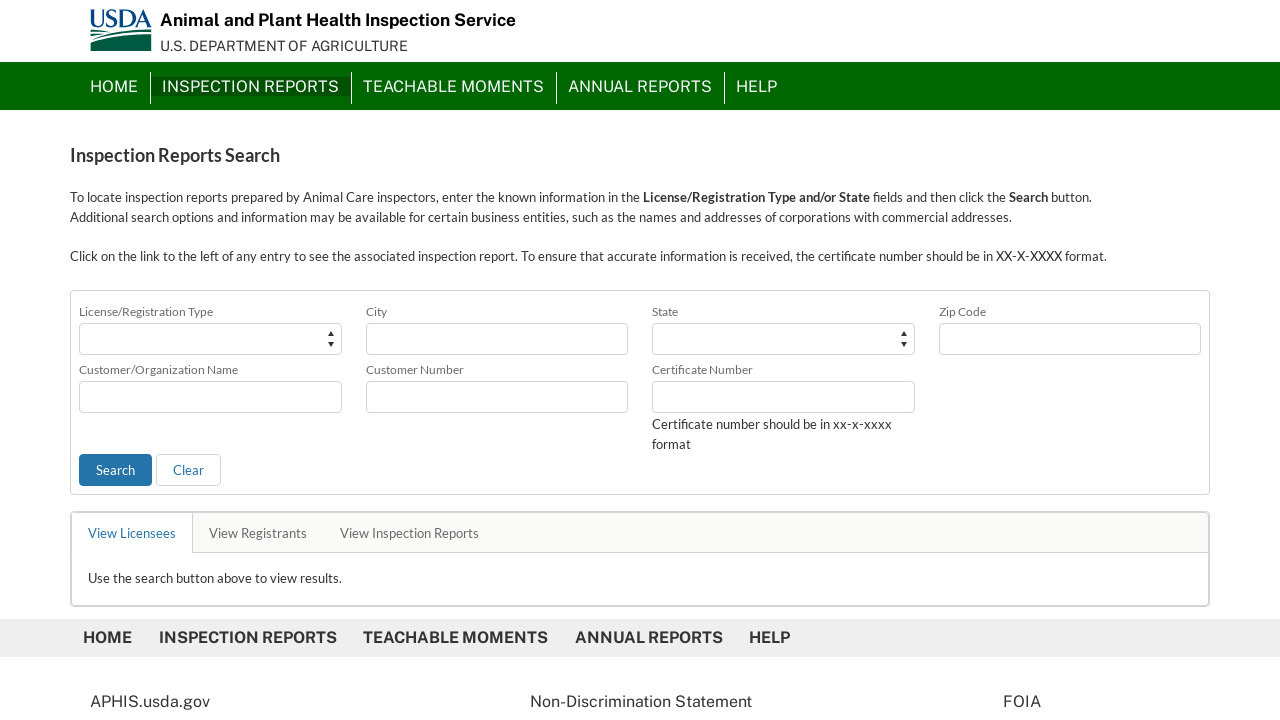

Selected MISSOURI (MO) from the state dropdown on select >> nth=1
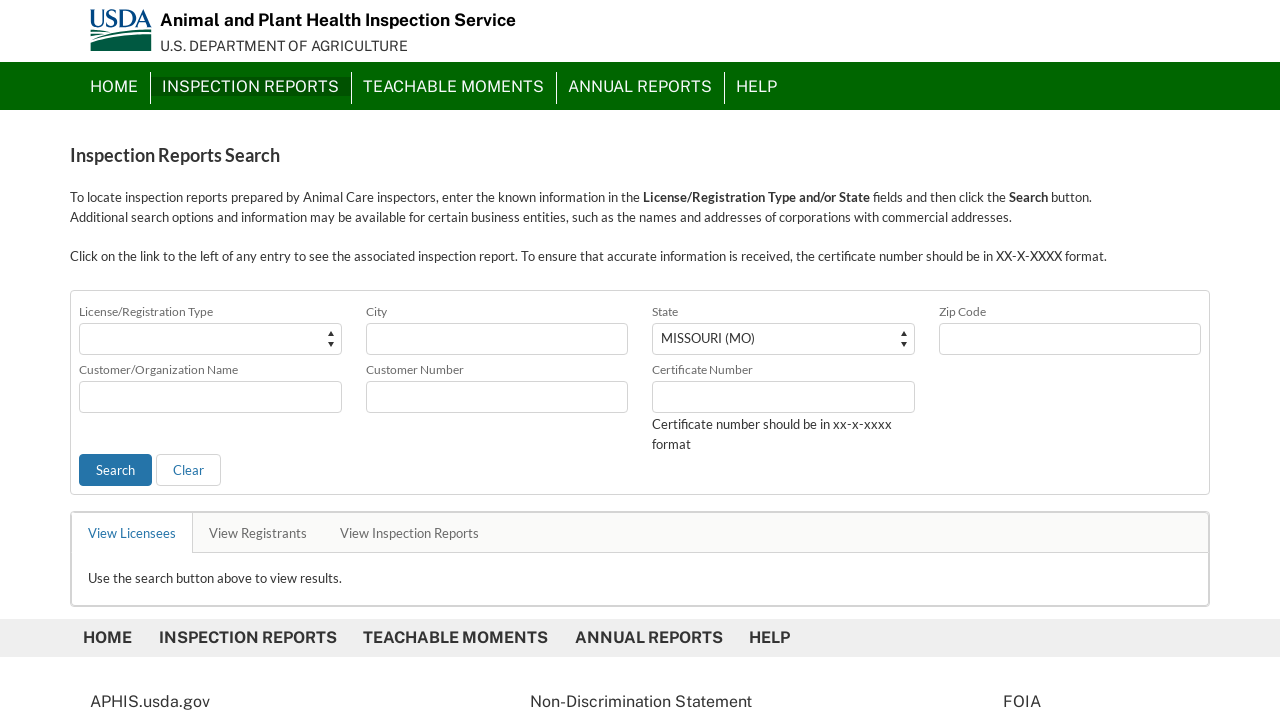

Clicked the Search button at (116, 470) on button:has-text('Search')
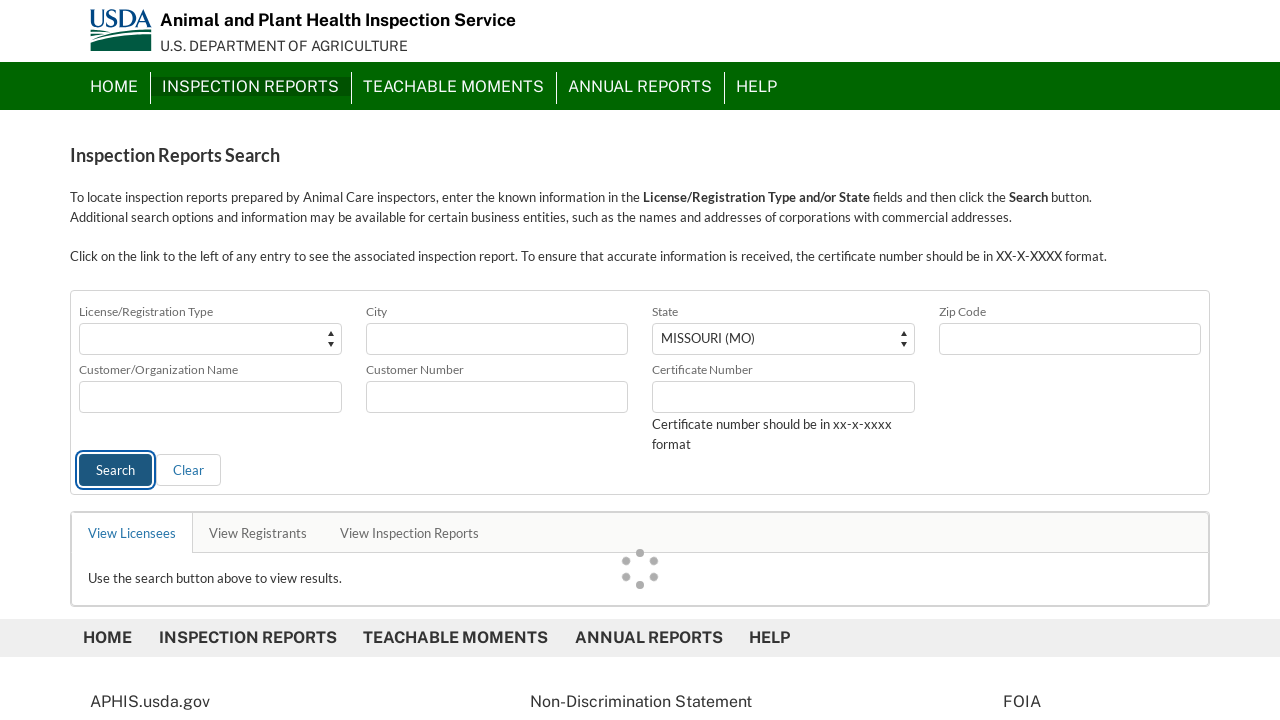

Search results loaded (networkidle)
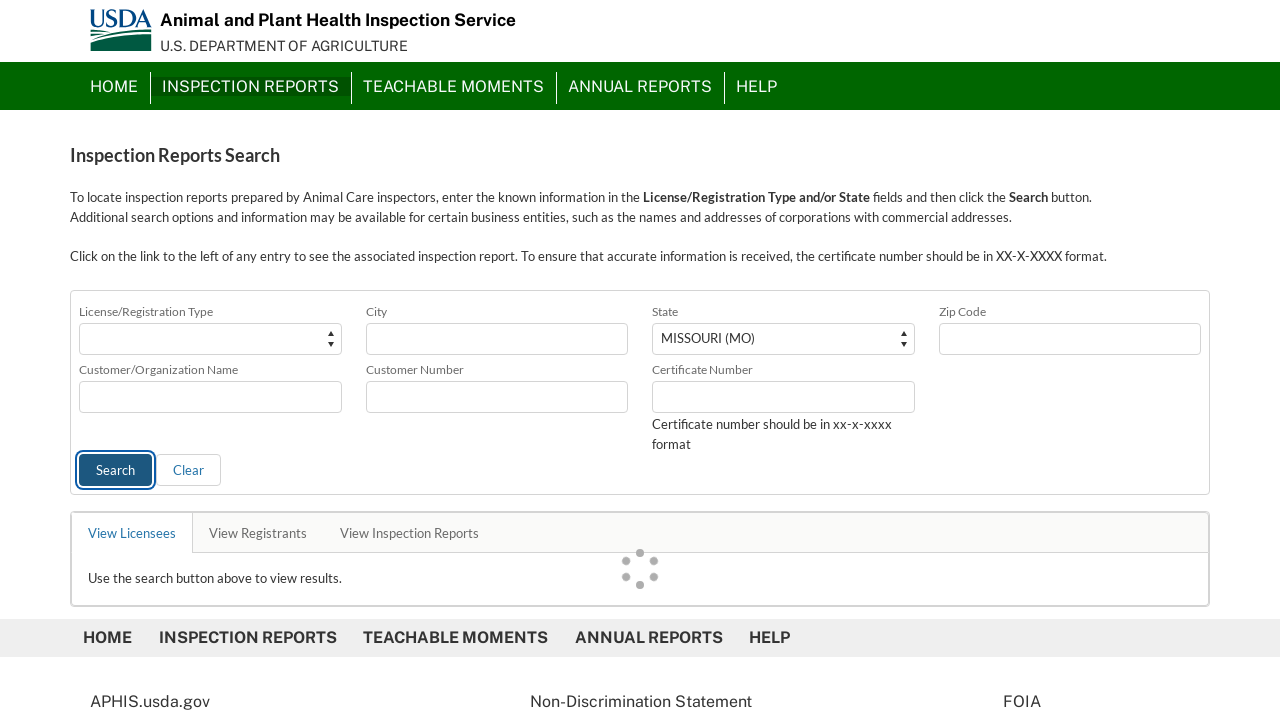

Next page button is available
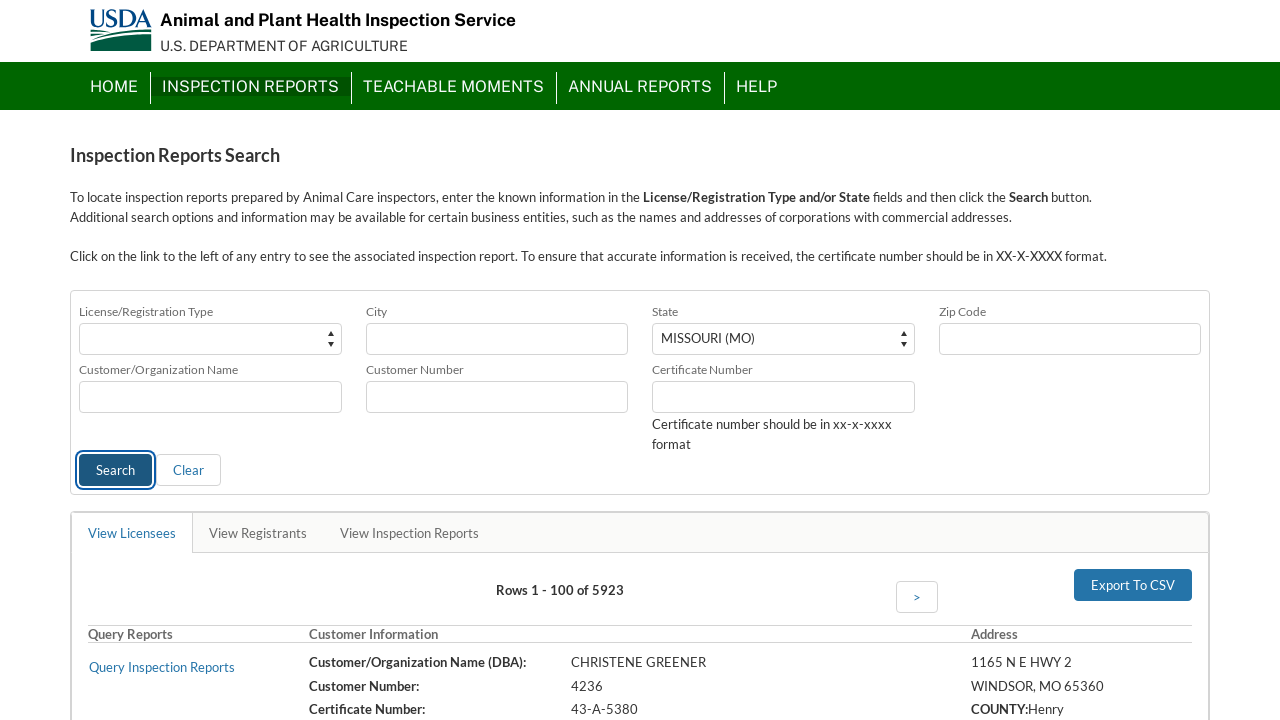

Clicked next page button (first pagination) at (917, 597) on button:has-text('>')
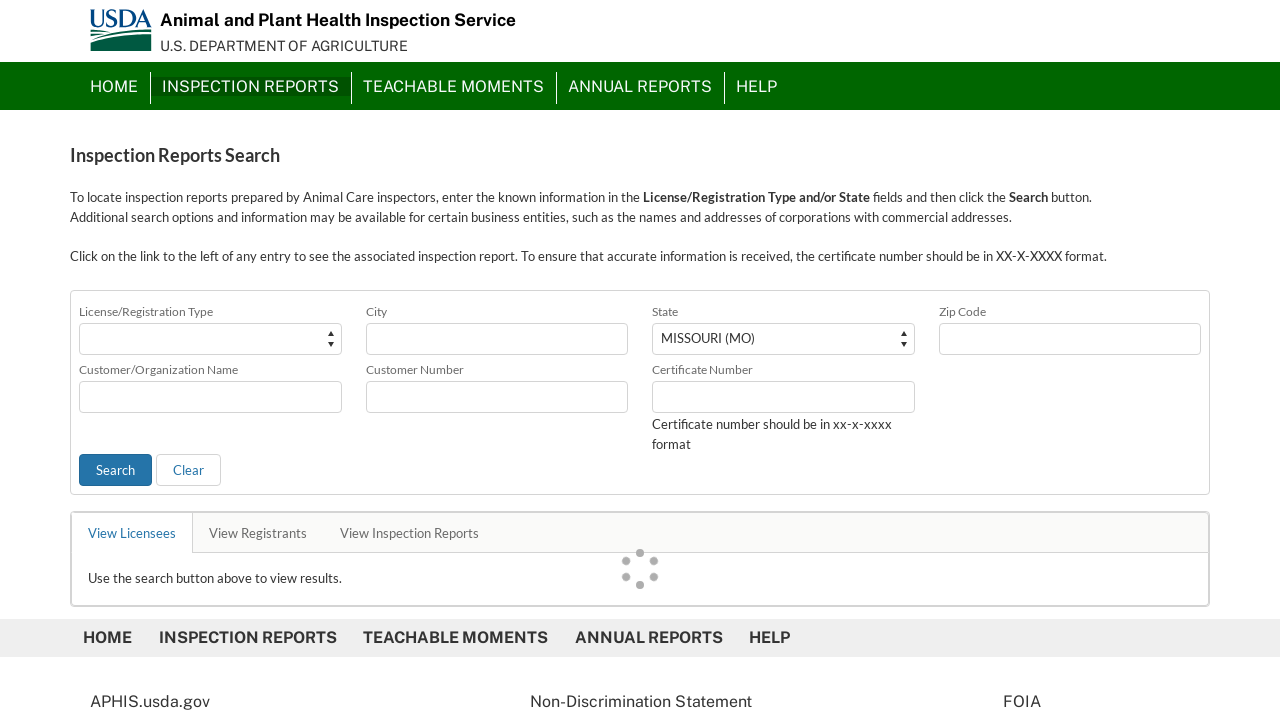

Second page loaded (networkidle)
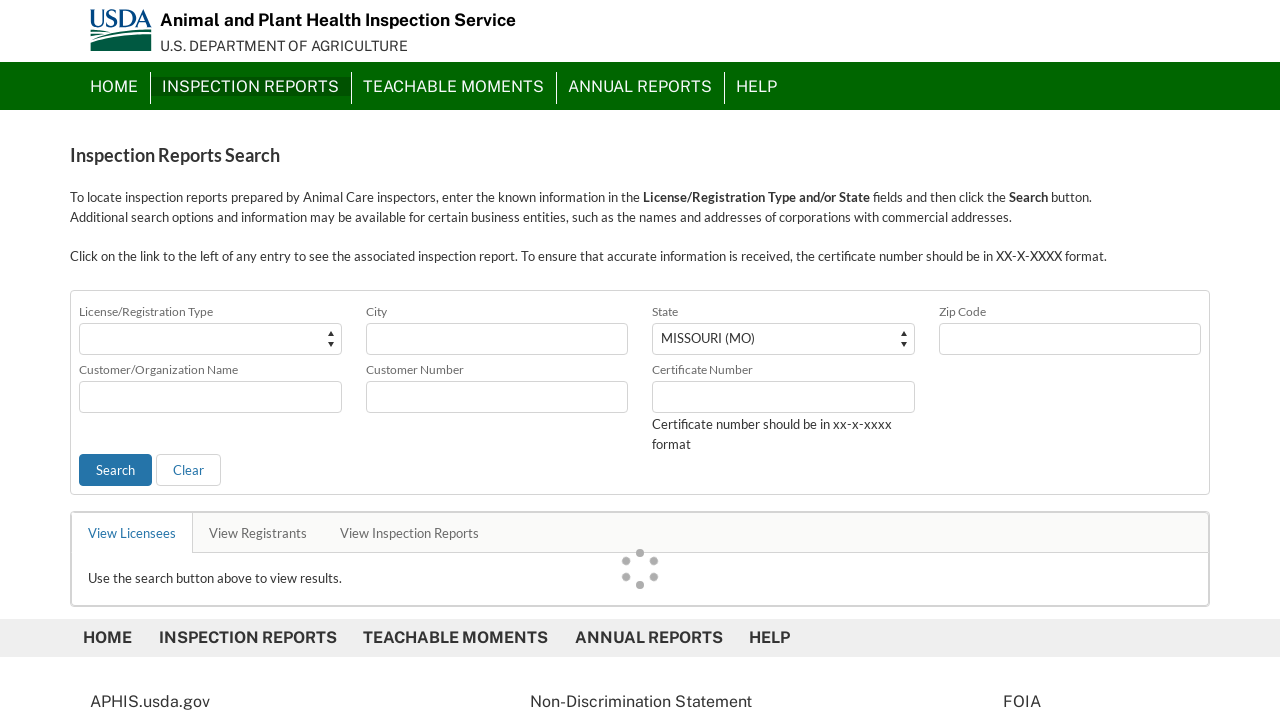

Clicked next page button (second pagination) at (936, 597) on button:has-text('>')
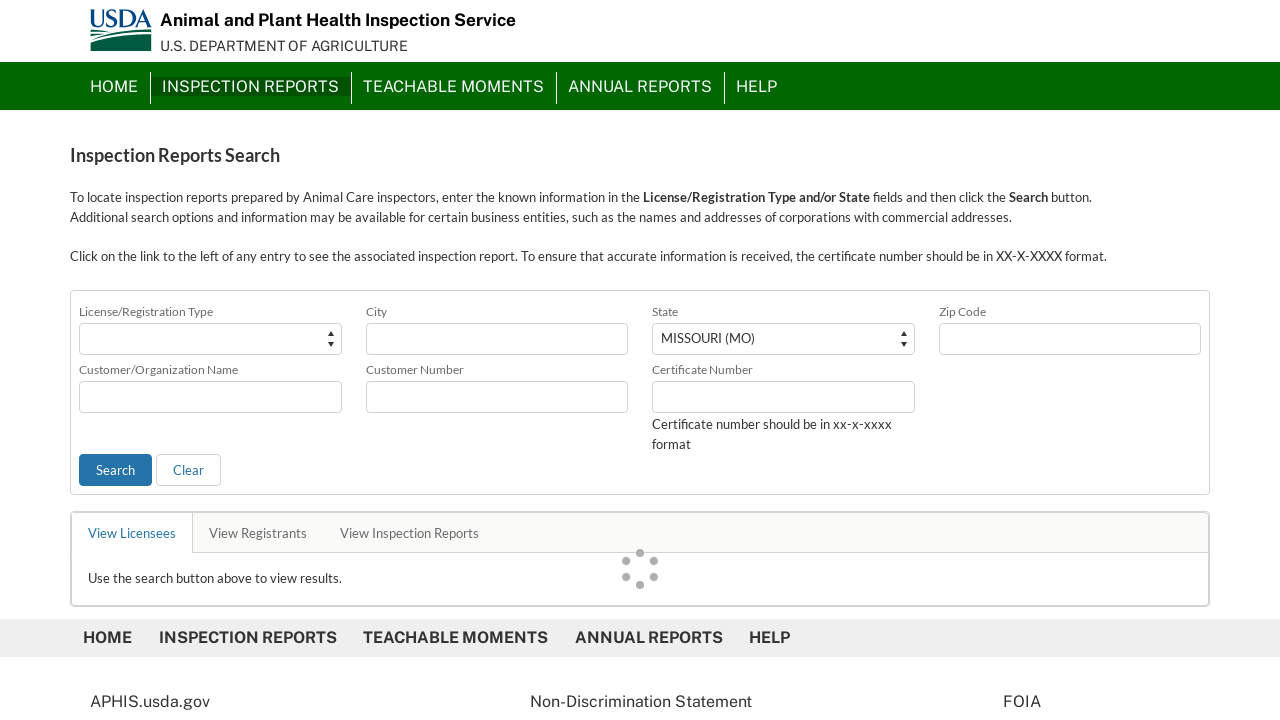

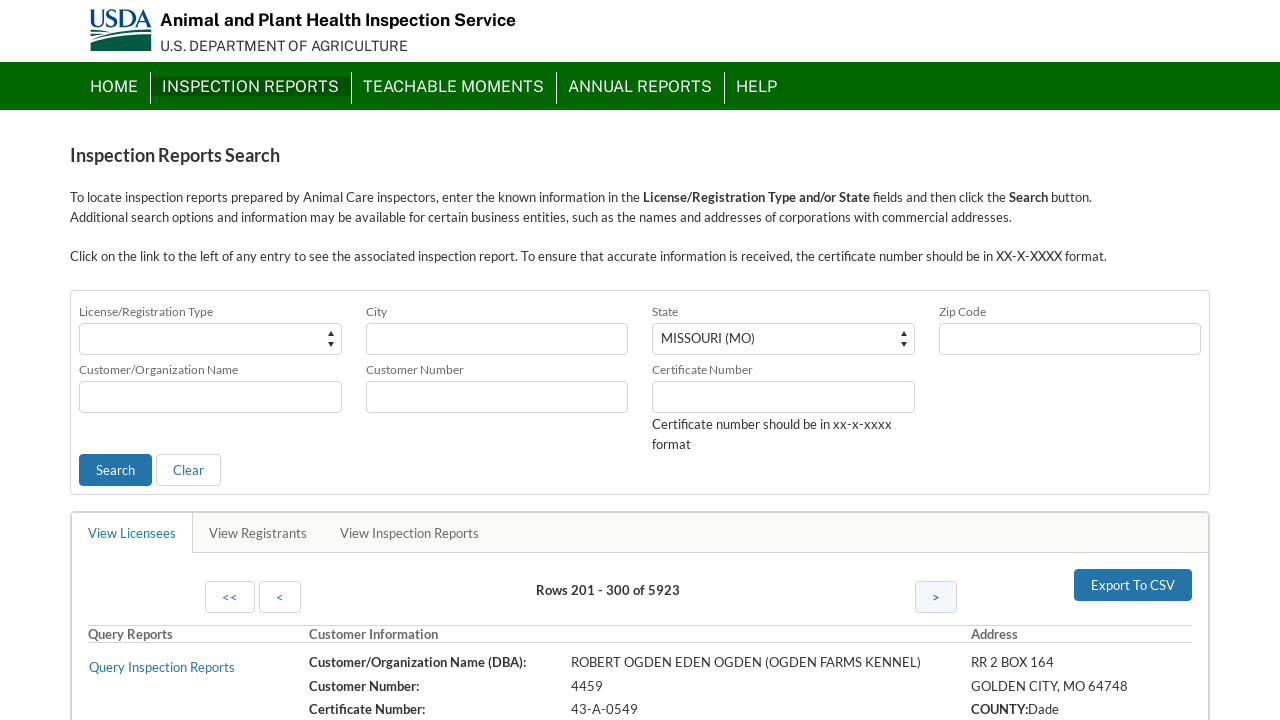